Tests a registration form by filling in first name, last name, email, and phone number fields on a practice automation form

Starting URL: https://demoqa.com/automation-practice-form

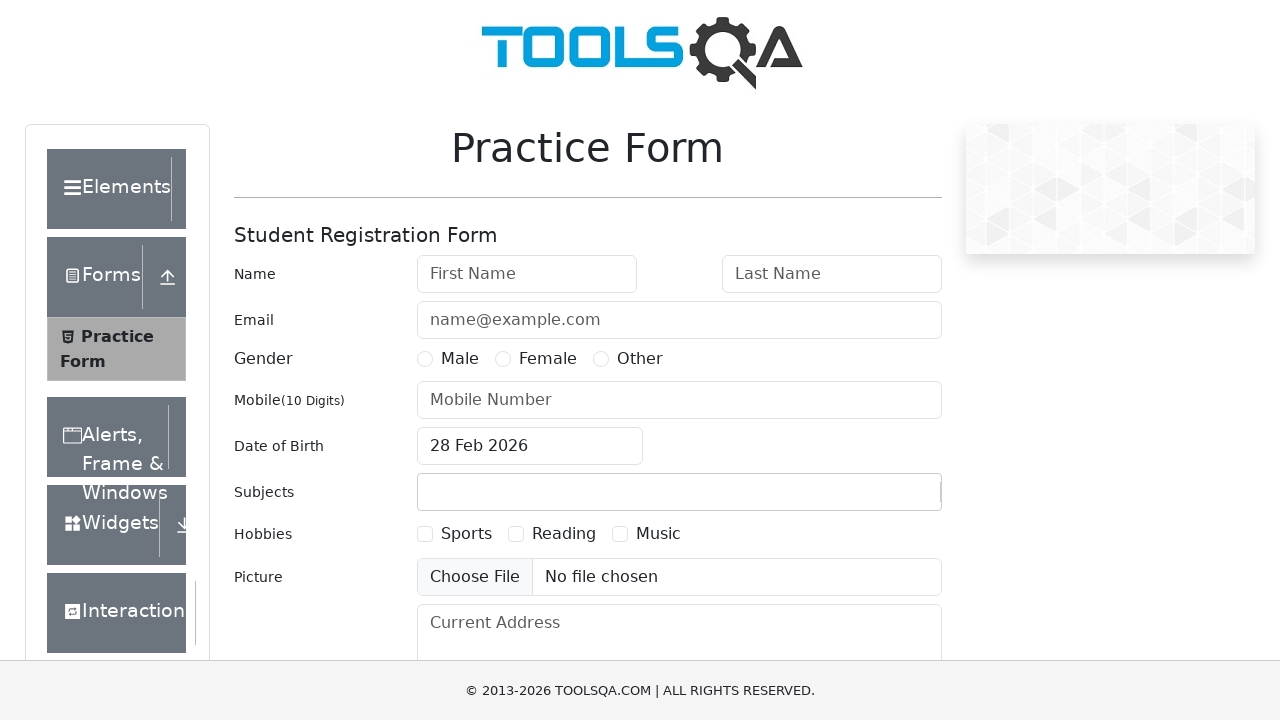

Navigated to practice automation form
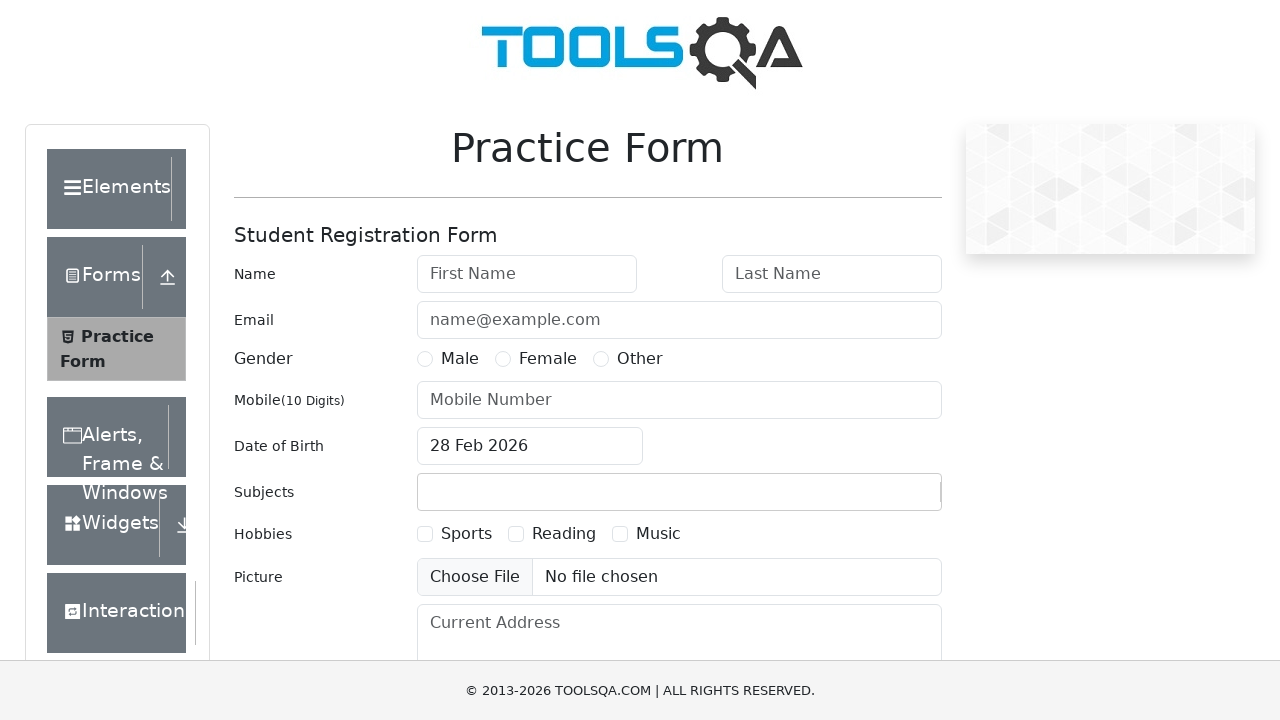

Filled first name field with 'rtja' on input#firstName
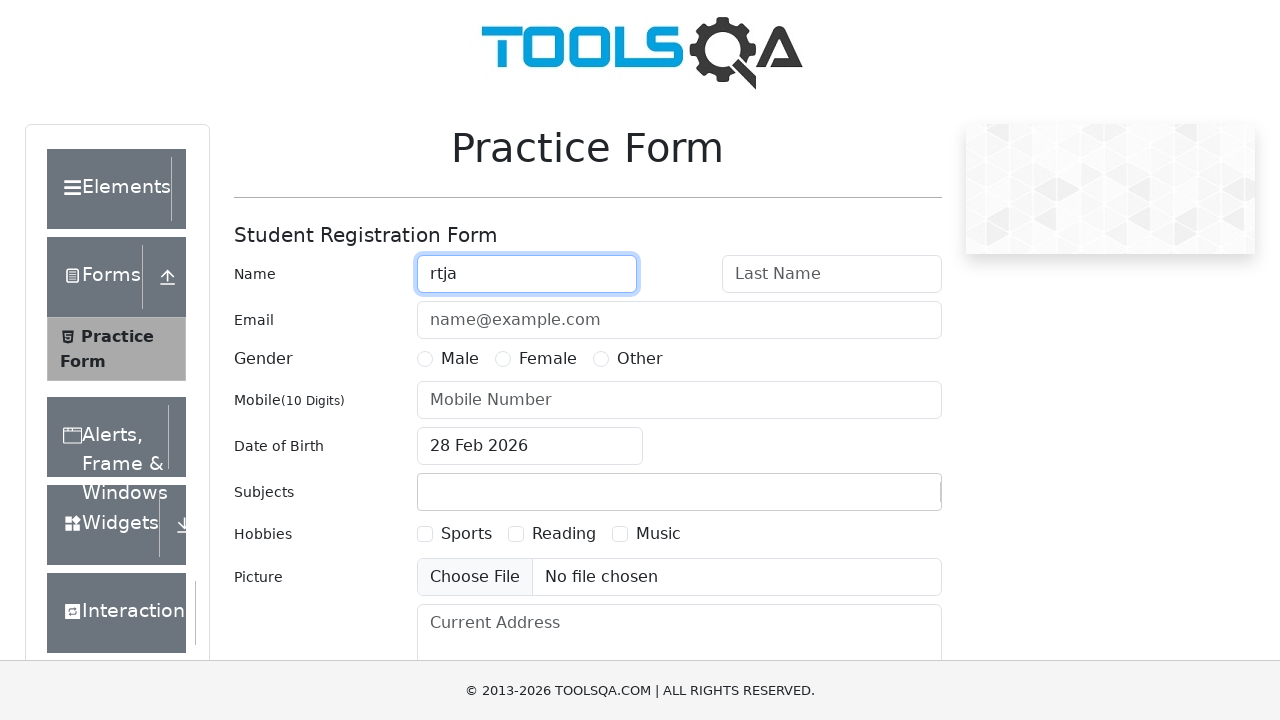

Filled last name field with 'kere' on input#lastName
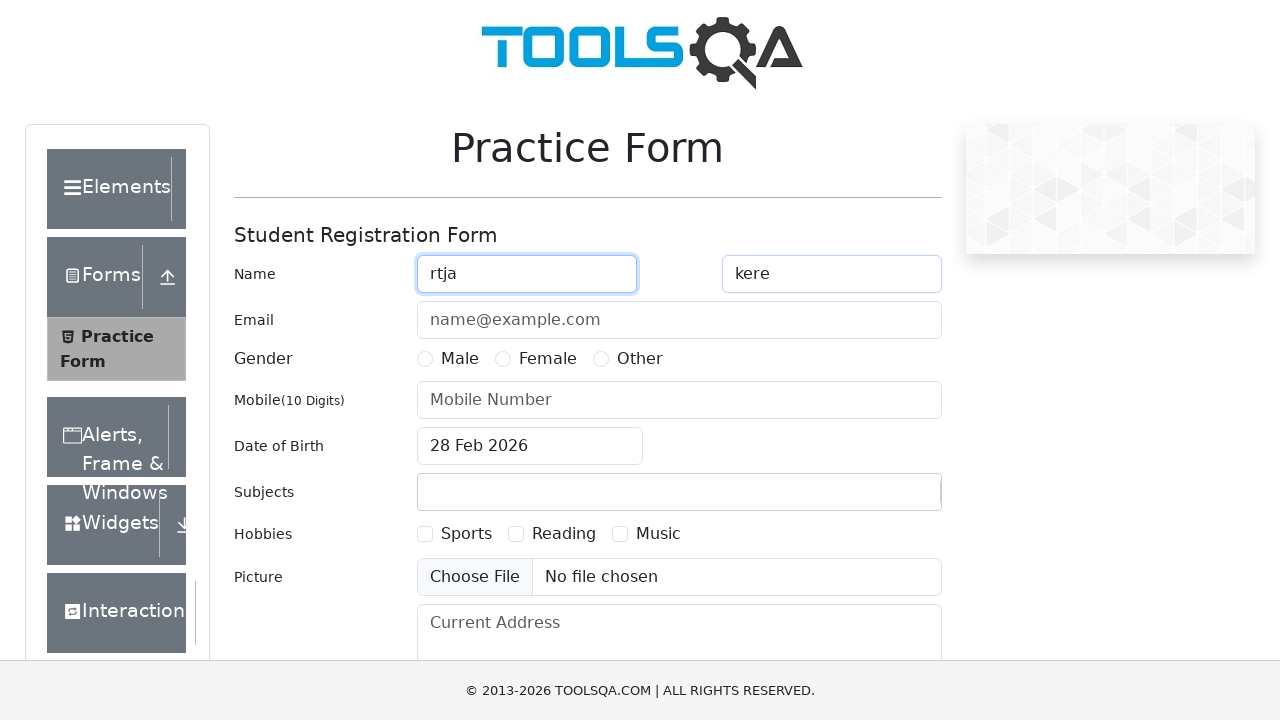

Filled email field with 'rahul@gmail.com' on input#userEmail
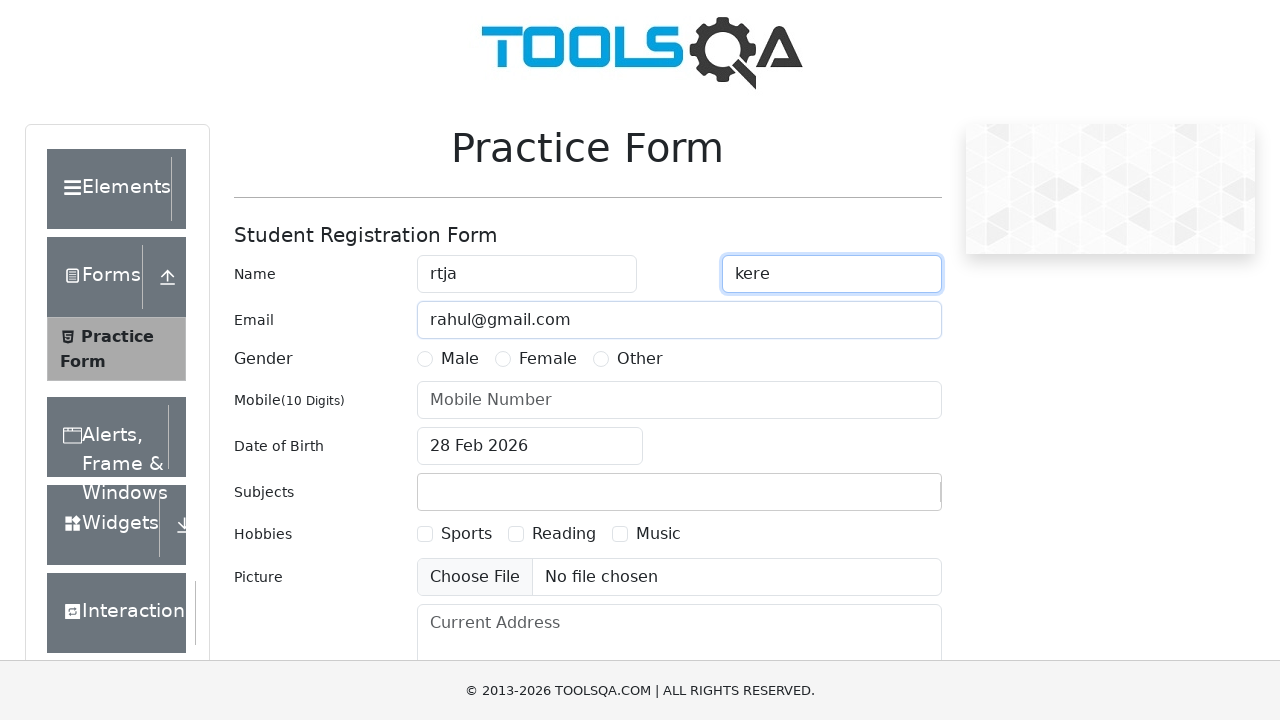

Filled phone number field with '989898' on input#userNumber
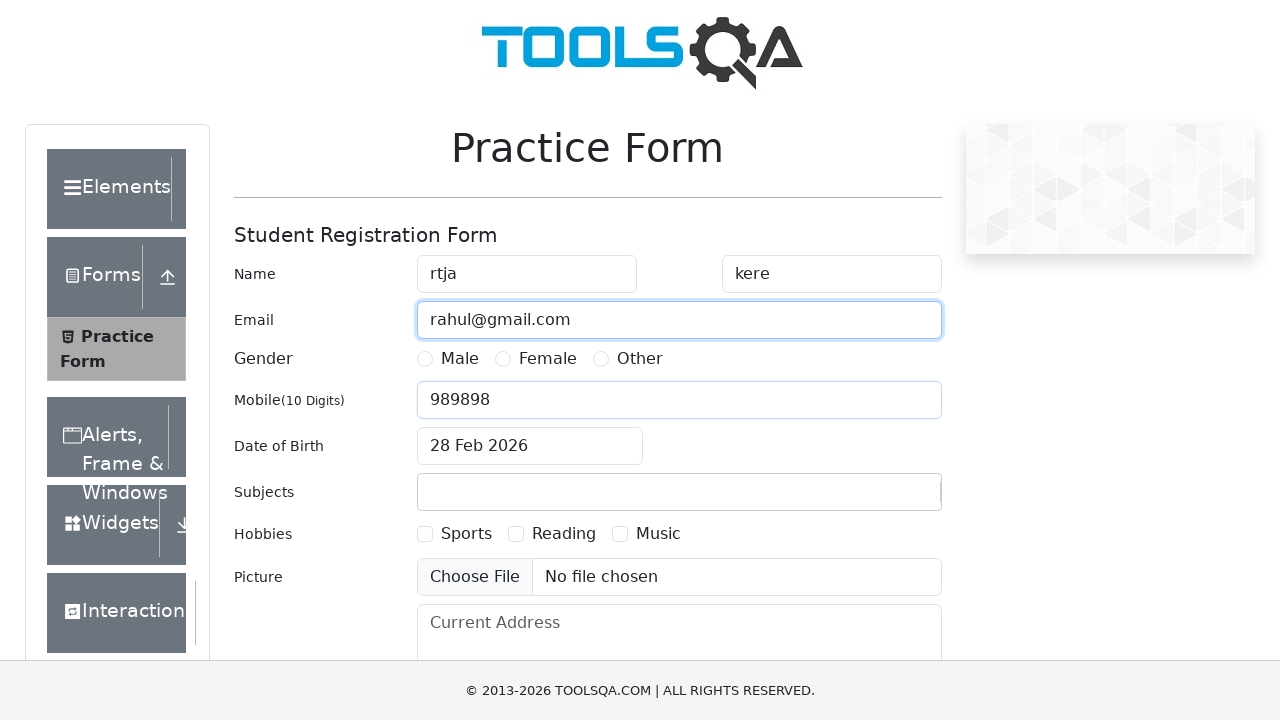

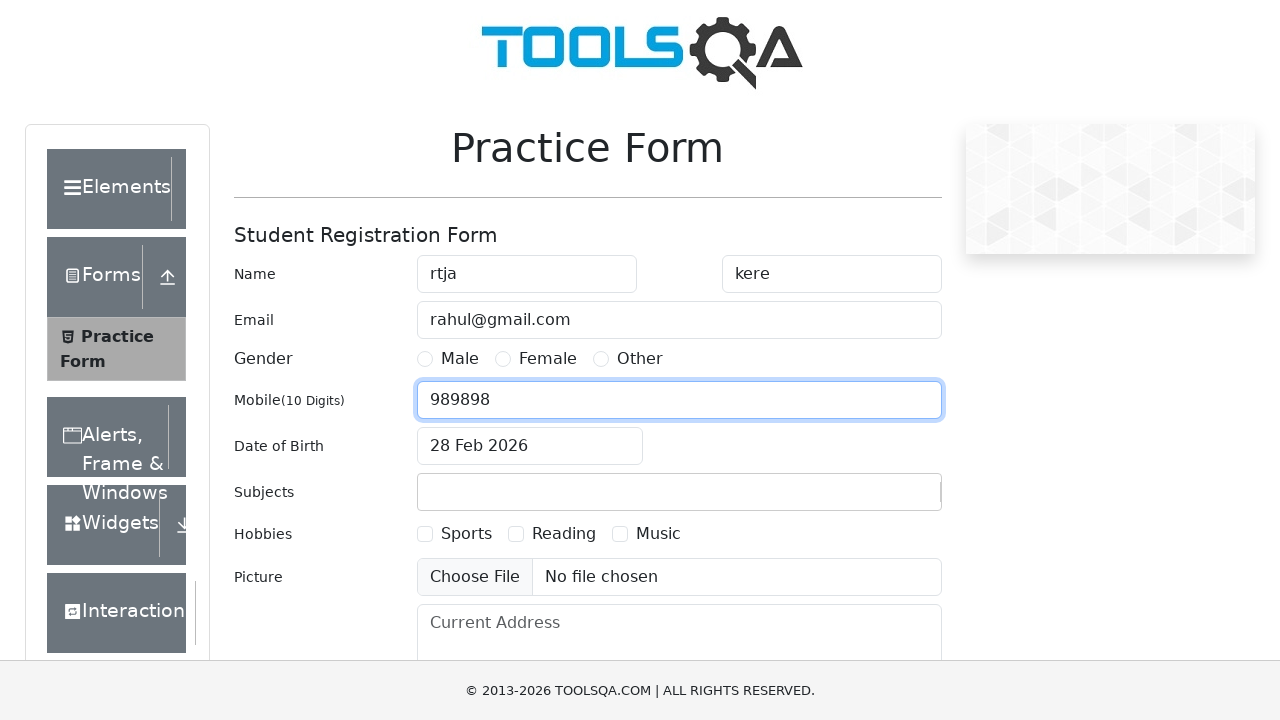